Tests the text box form on demoqa.com by filling in user name, email, current address, and permanent address fields, then submitting the form and verifying the output is displayed.

Starting URL: https://demoqa.com/text-box

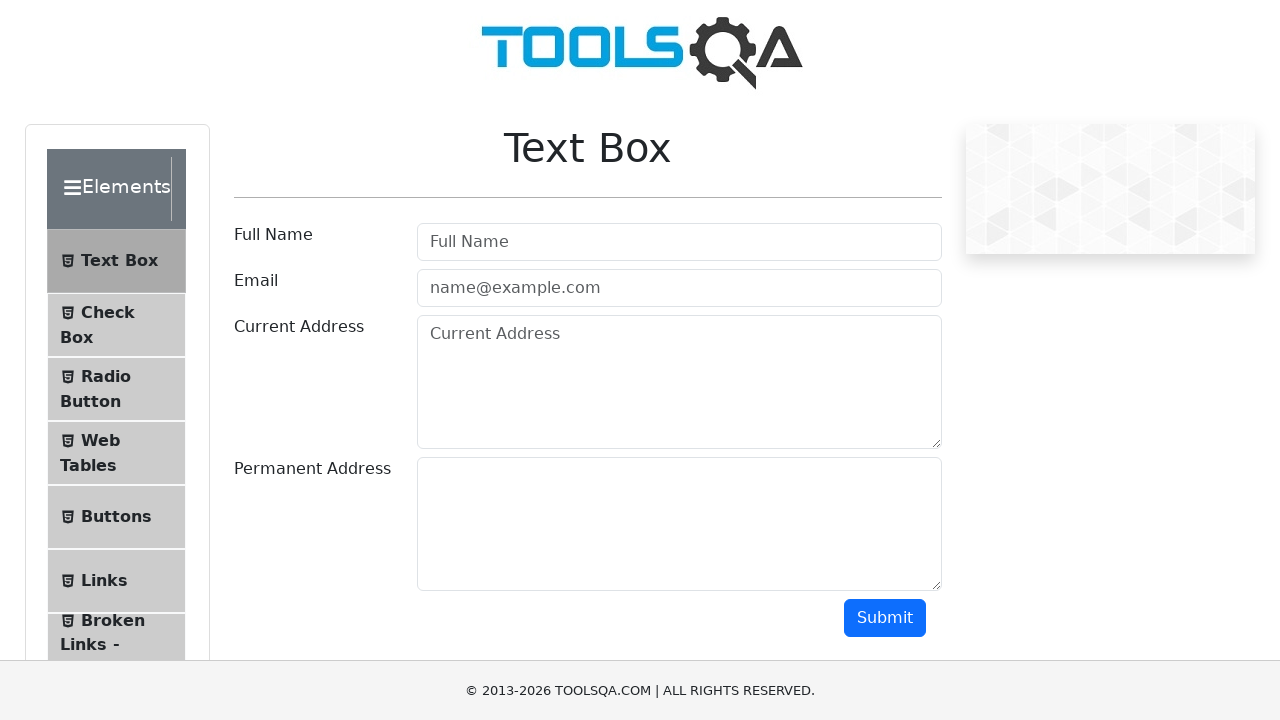

Filled userName field with 'Avatar Aang - gyatso' on #userName
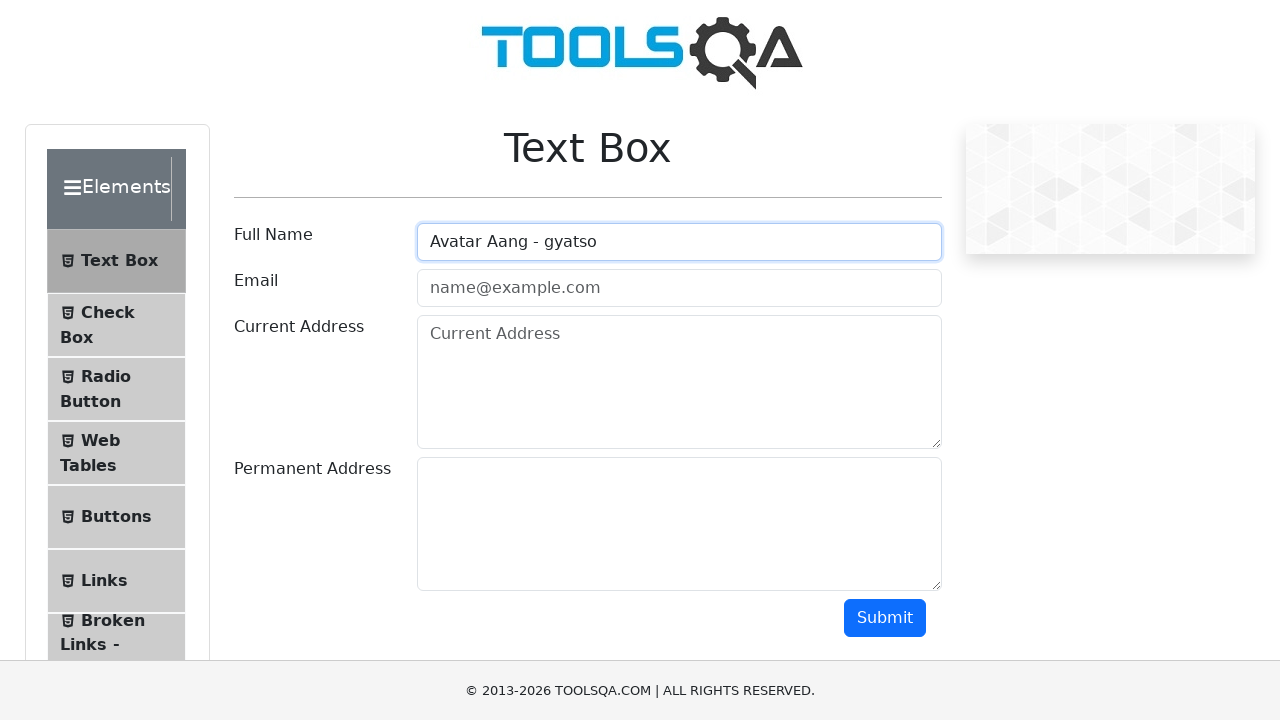

Filled userEmail field with 'dfggddgd@email.com' on #userEmail
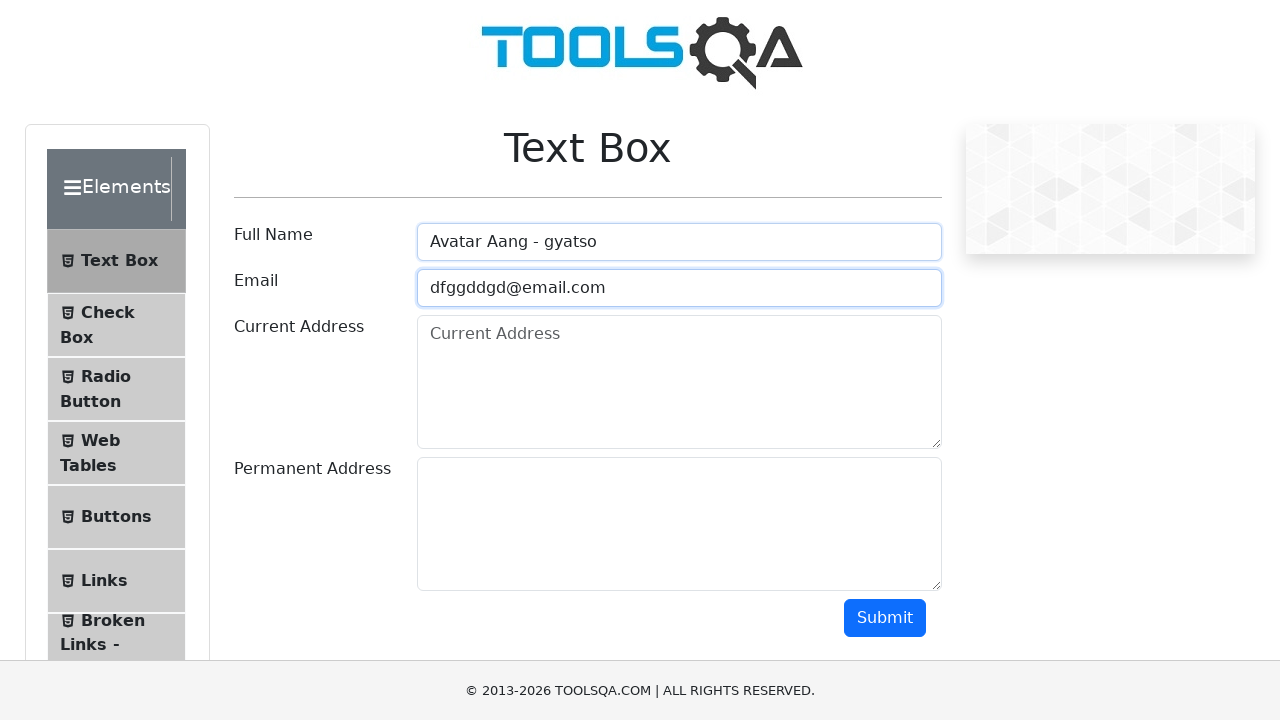

Filled currentAddress field with Russian text on #currentAddress
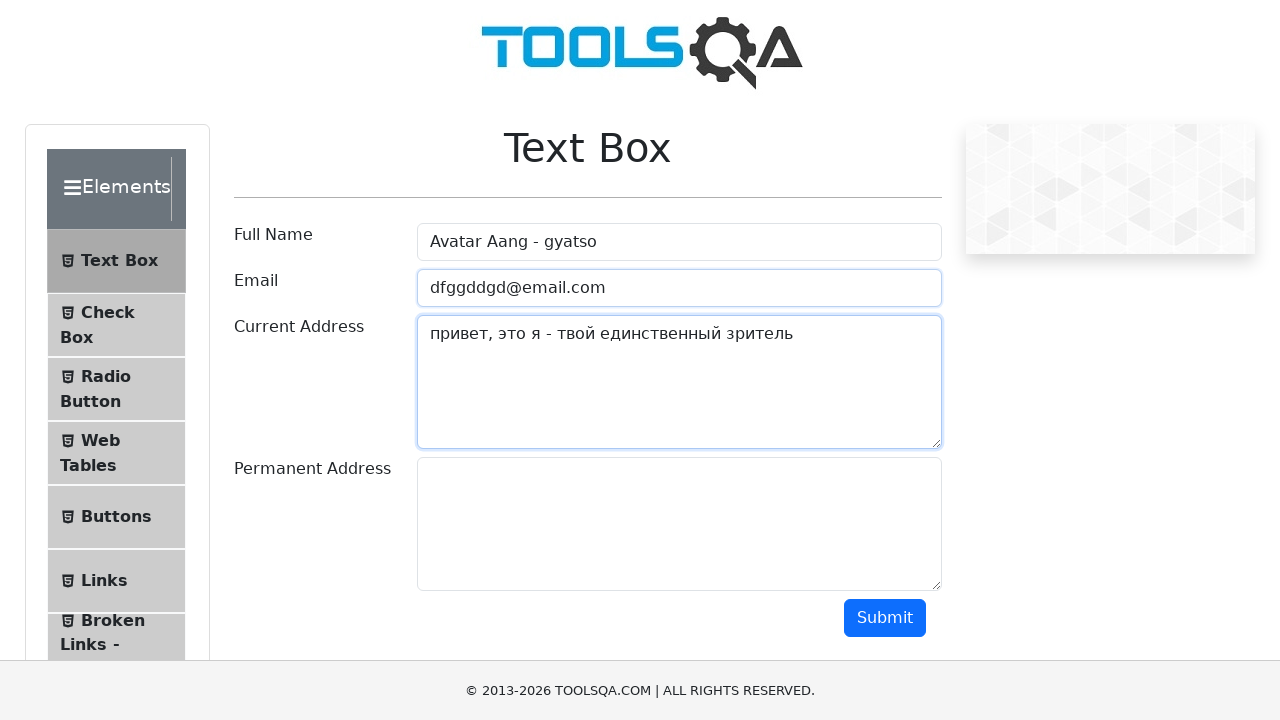

Filled permanentAddress field with 'gyatso-code' on #permanentAddress
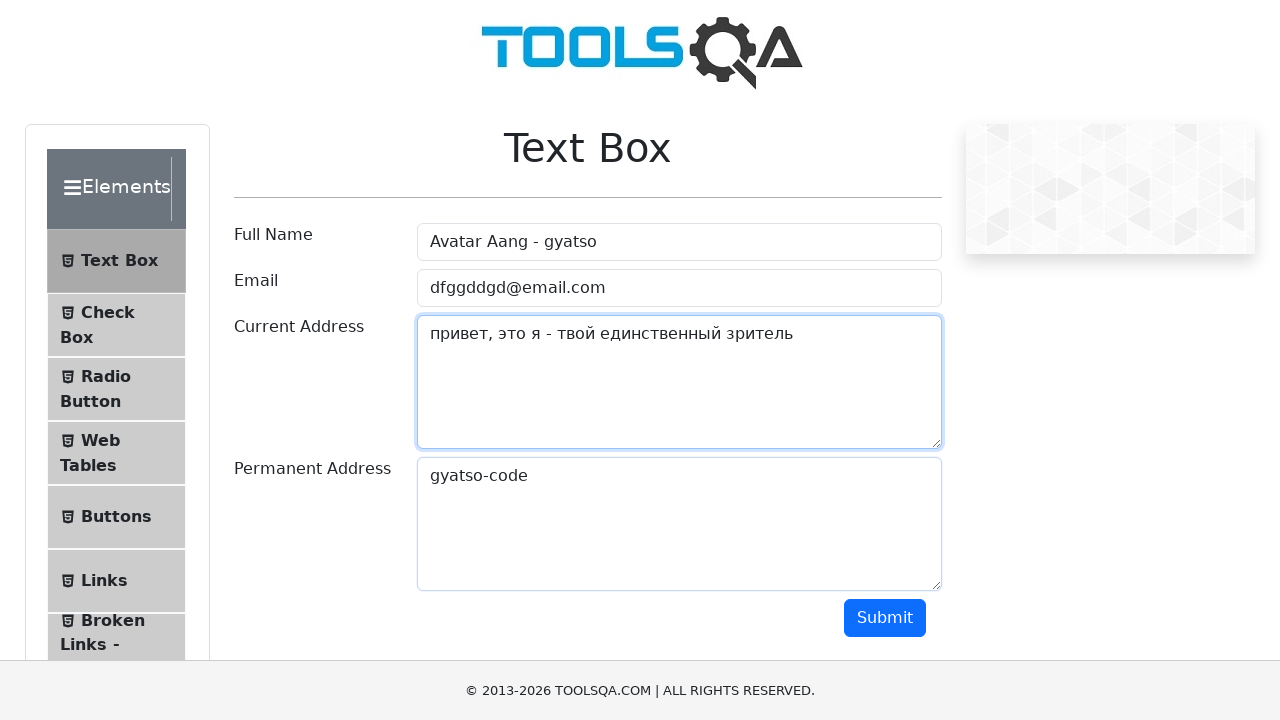

Scrolled down 450px to reveal submit button
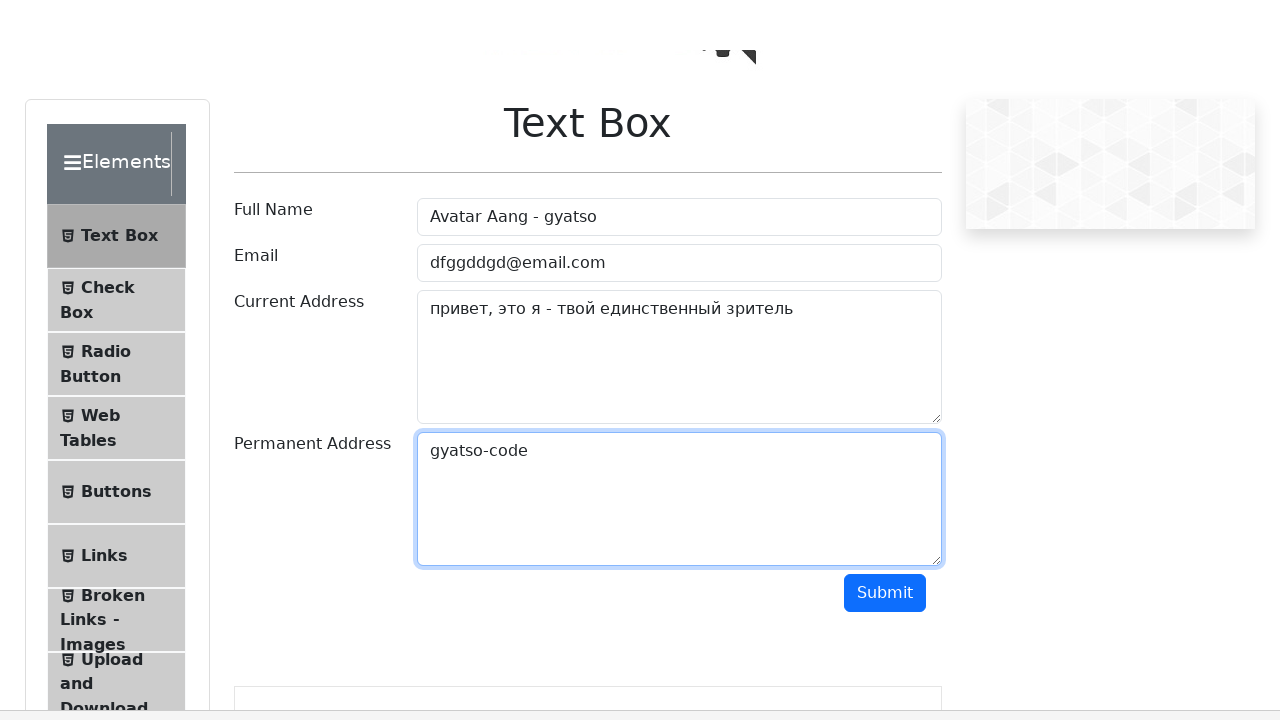

Clicked submit button to submit the form at (885, 168) on #submit
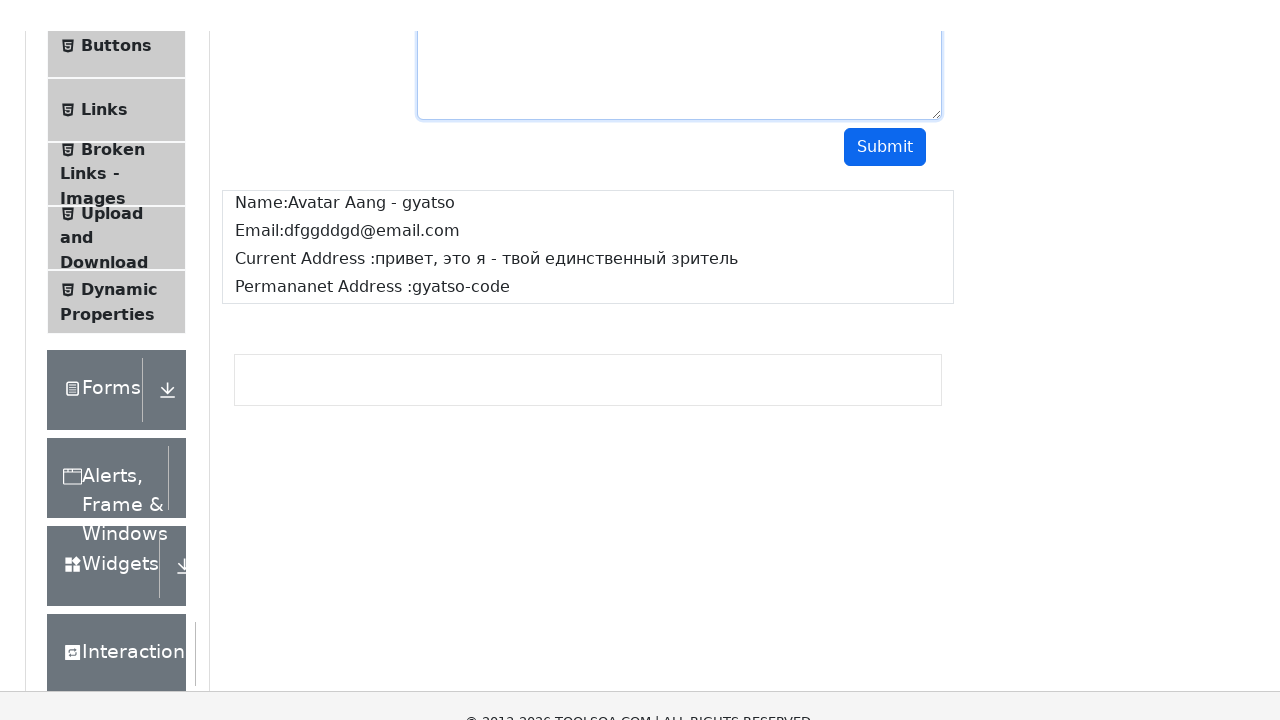

Output section became visible
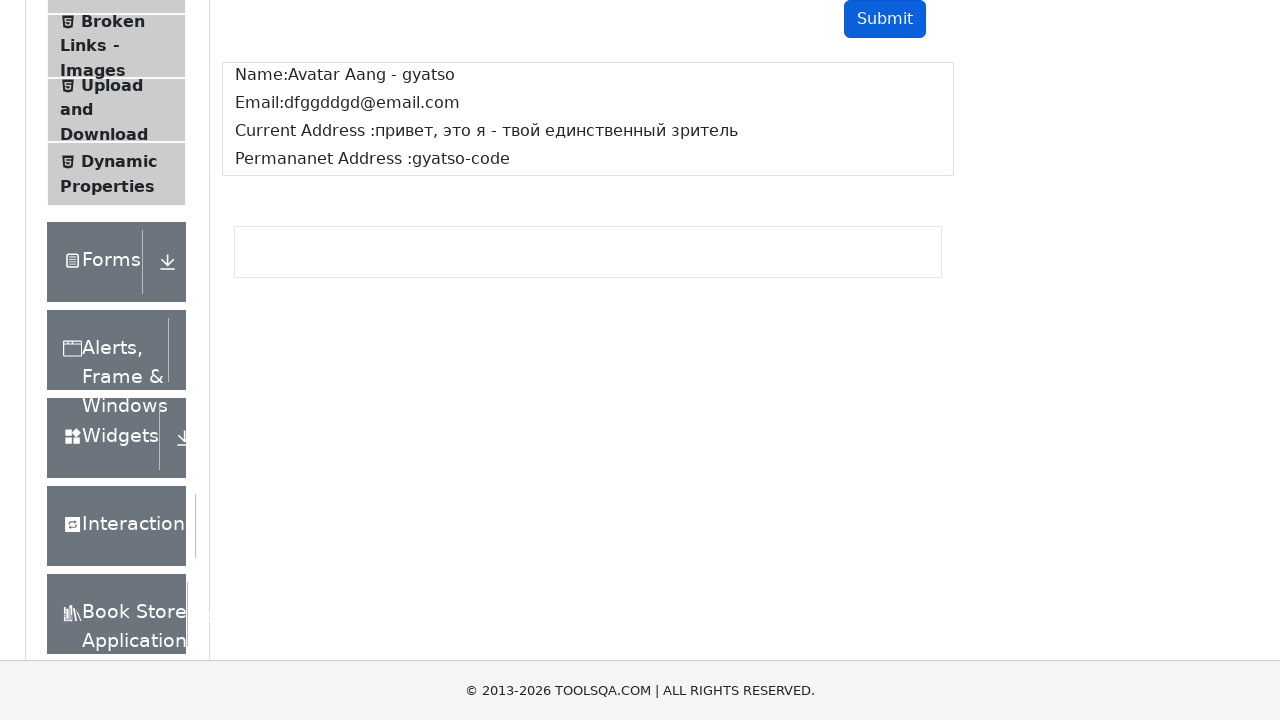

Name output field is visible
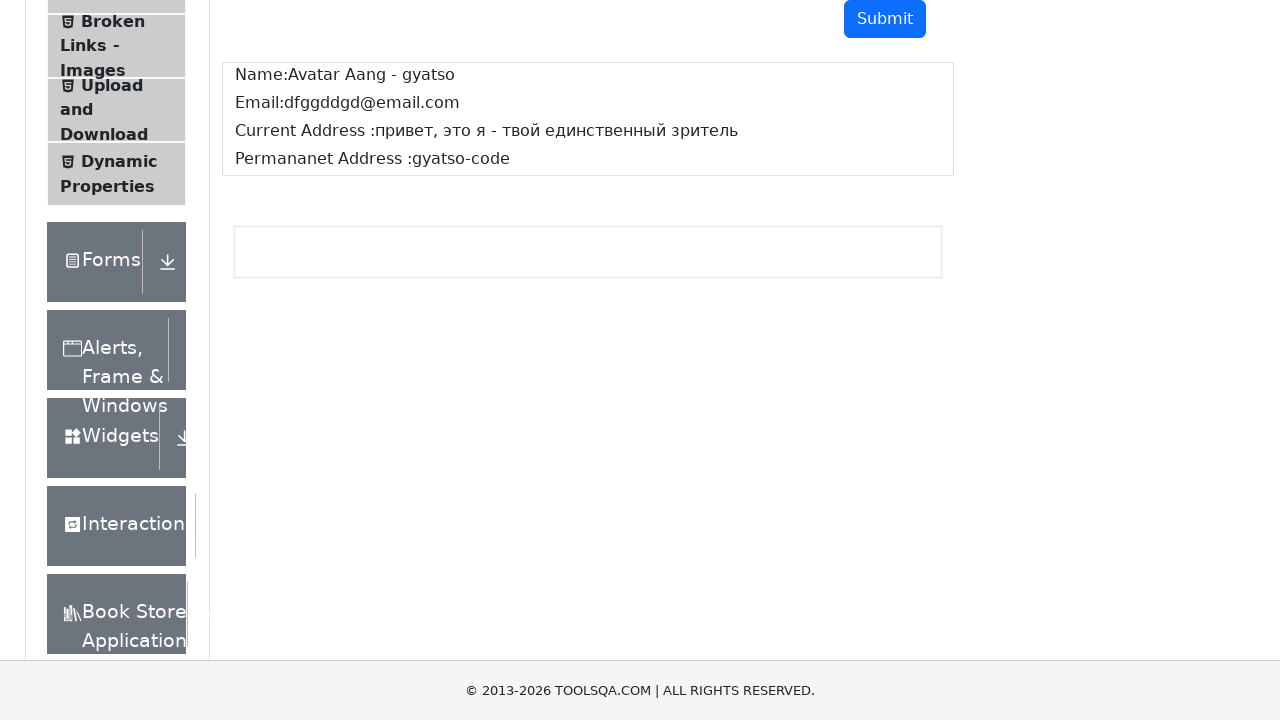

Email output field is visible
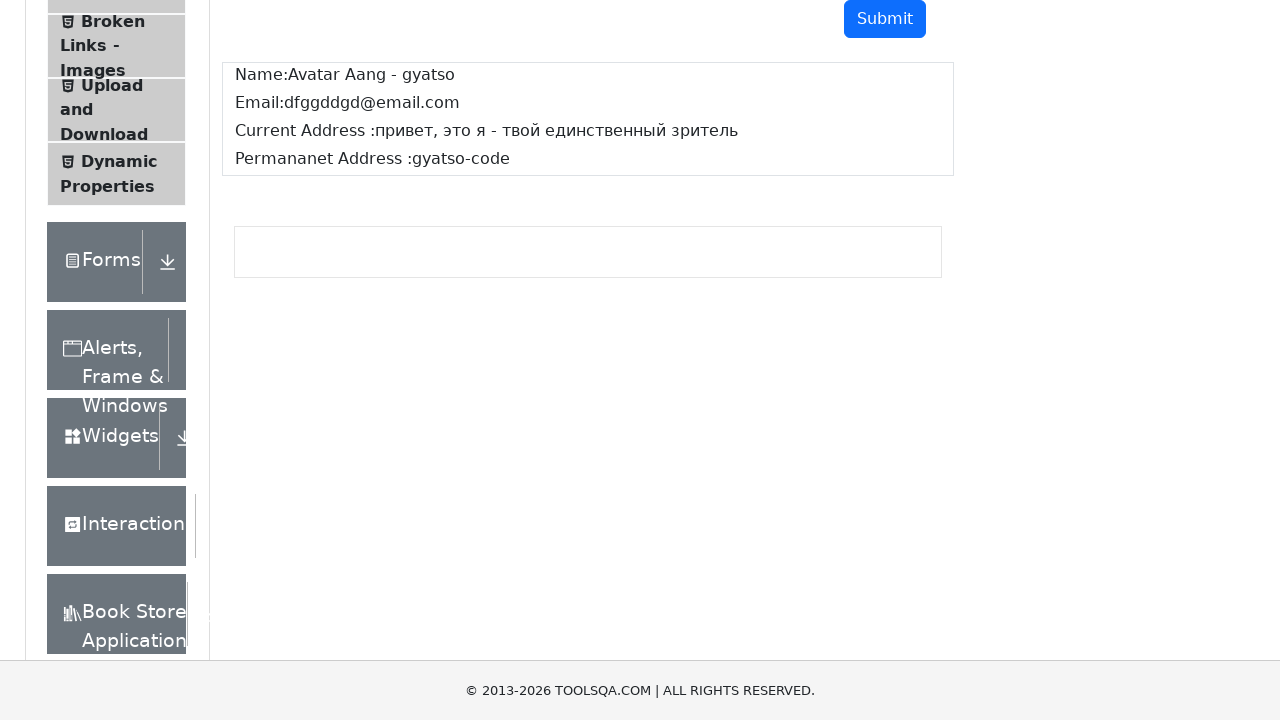

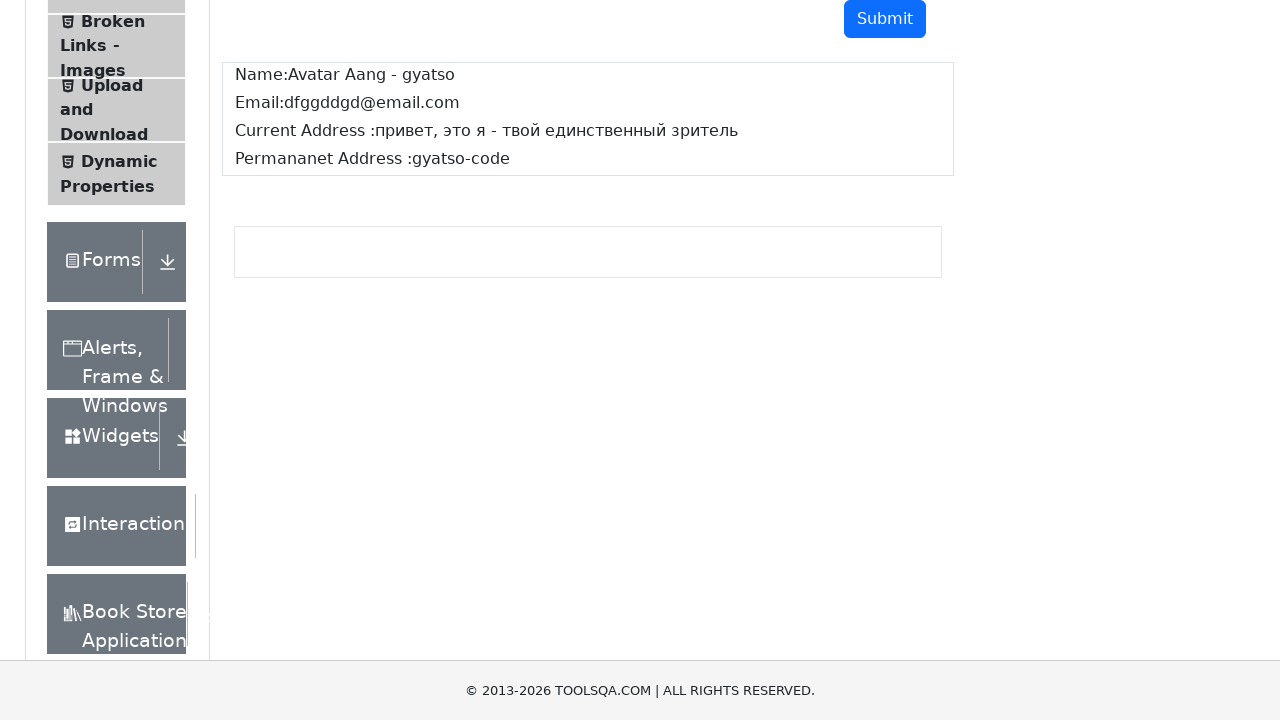